Navigates to a LingoAce blog page about Chinese idioms and waits for the tables containing idiom data to load

Starting URL: https://www.lingoace.com/zh/blog/100-classic-idioms-you-must-know-when-learning-chinese-cn/

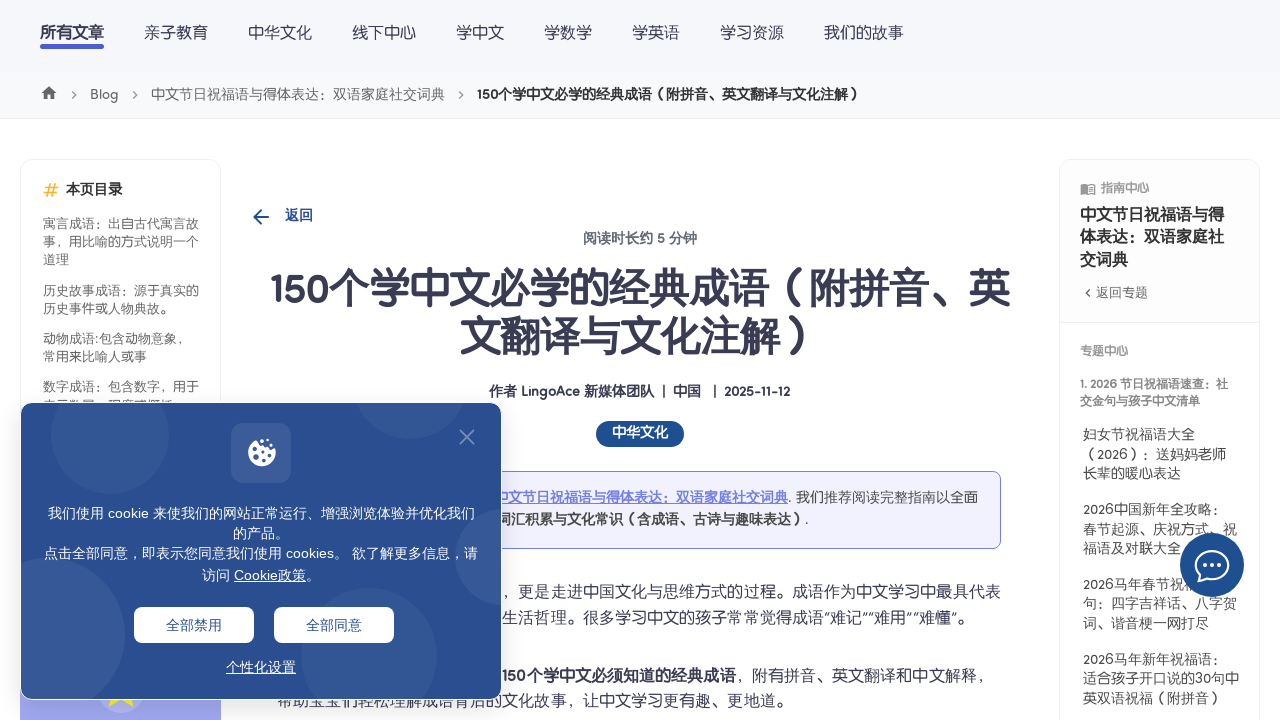

Waited for table containing idiom data to load
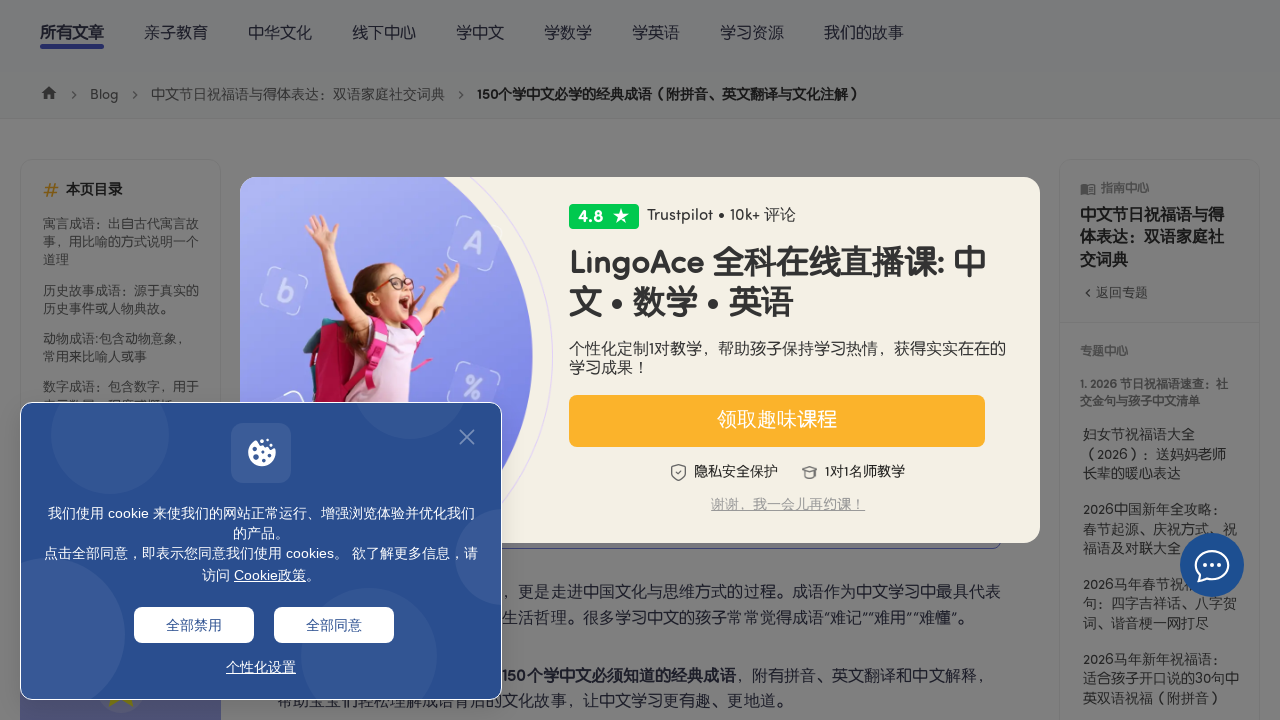

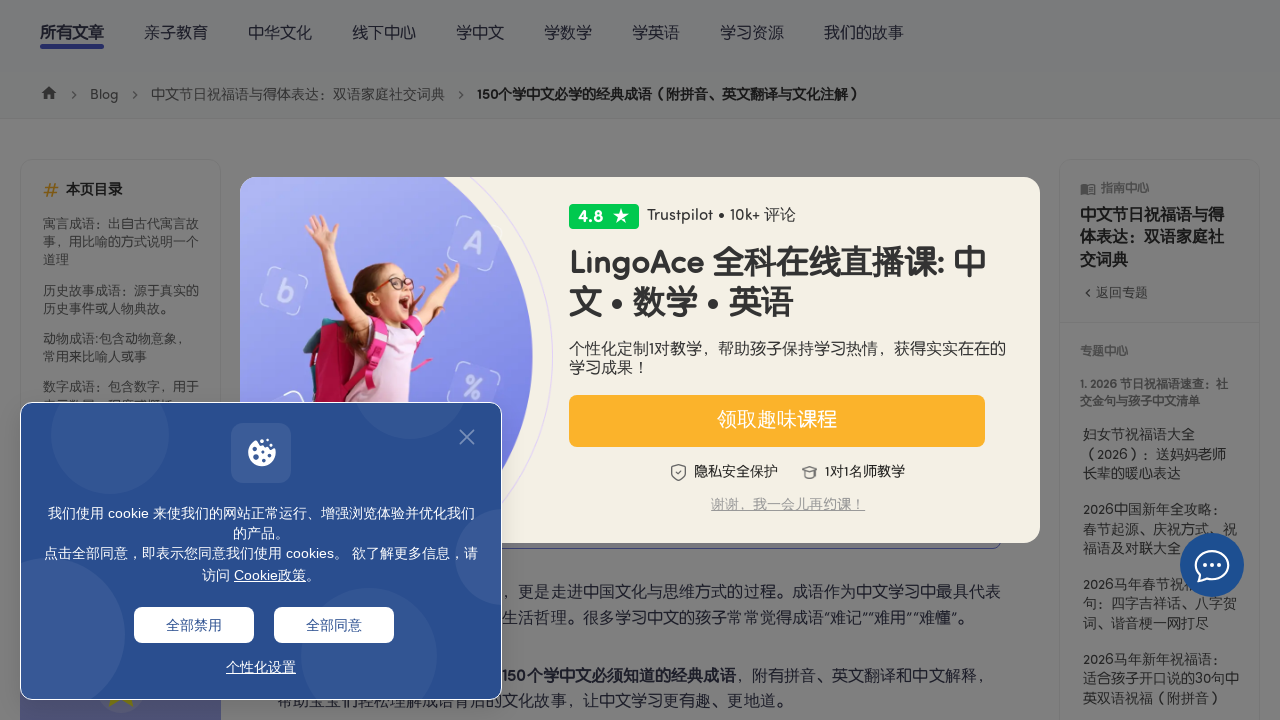